Tests working with multiple browser windows by storing the initial window reference, clicking a link to open a new window, finding the new window handle, and switching between windows to verify their titles.

Starting URL: https://the-internet.herokuapp.com/windows

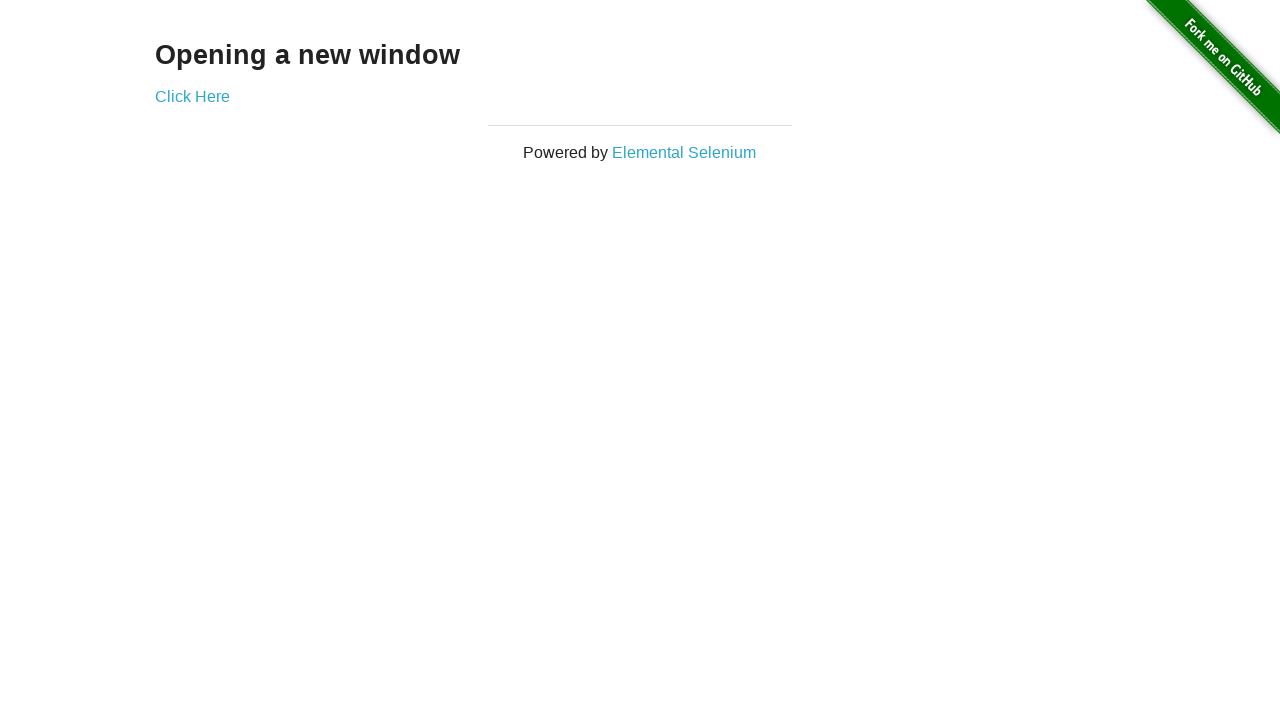

Stored reference to initial window
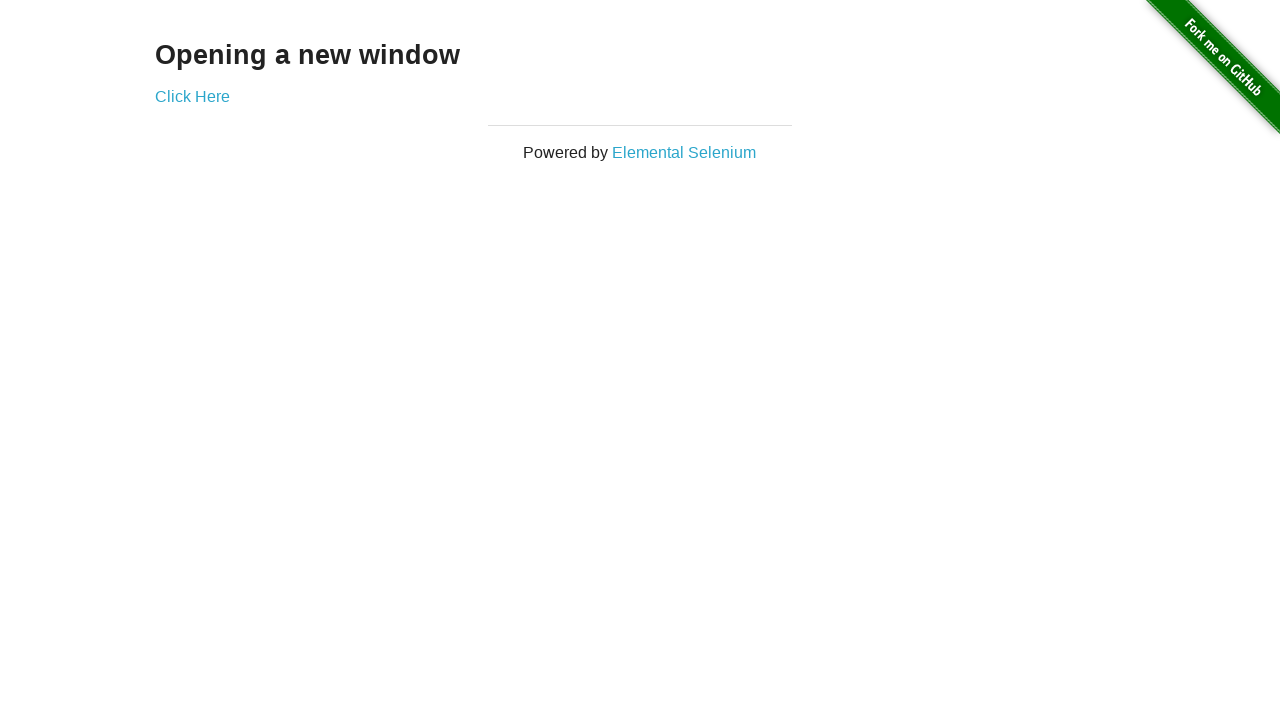

Clicked link to open new window at (192, 96) on .example a
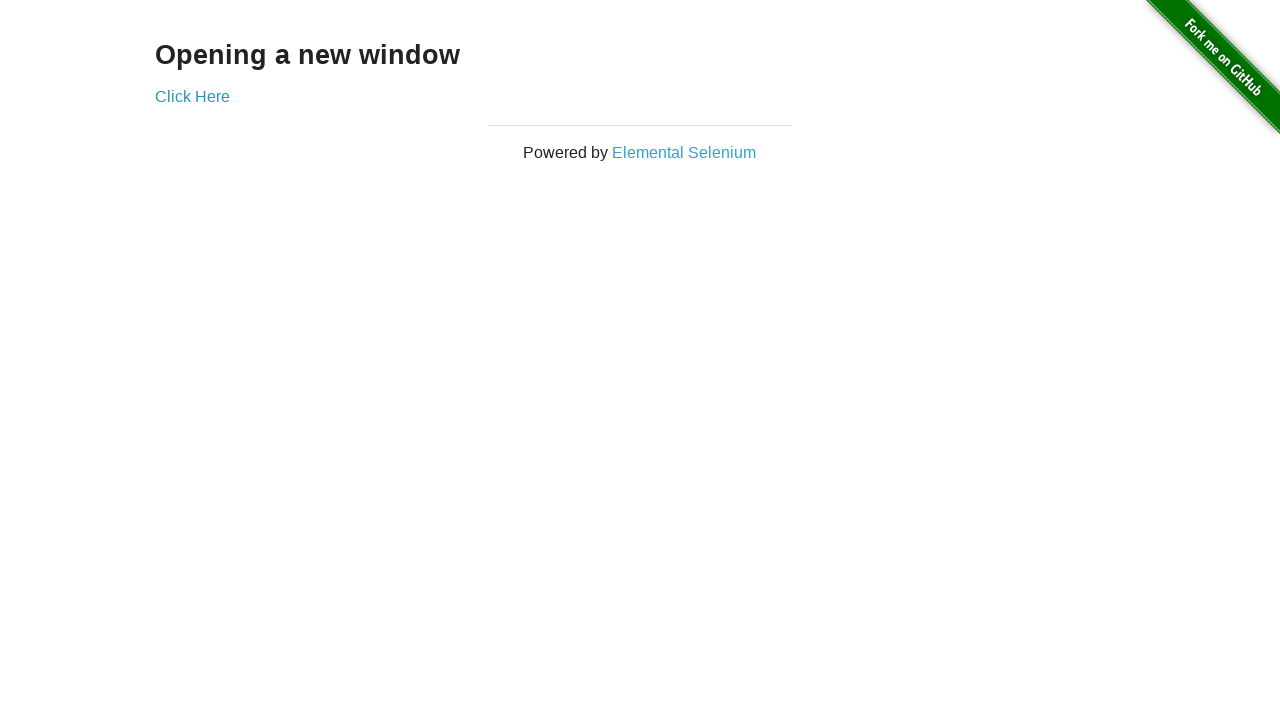

Captured new window handle
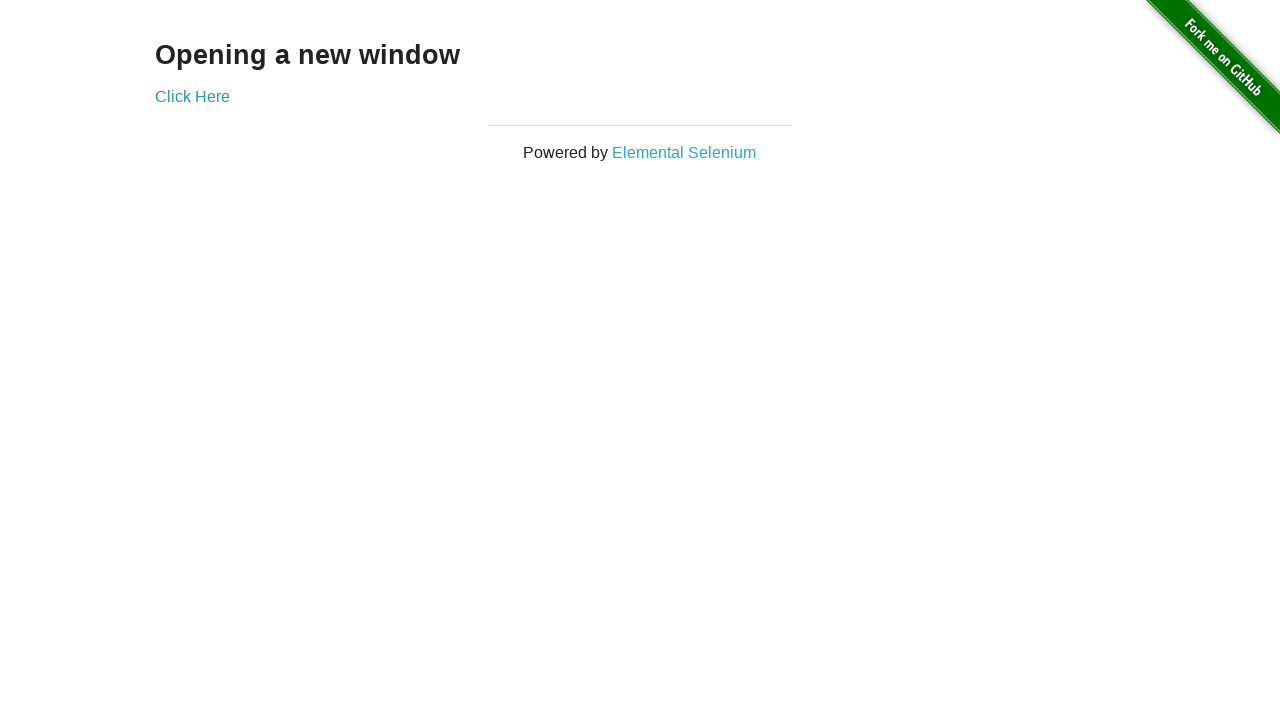

Verified first window title is 'The Internet'
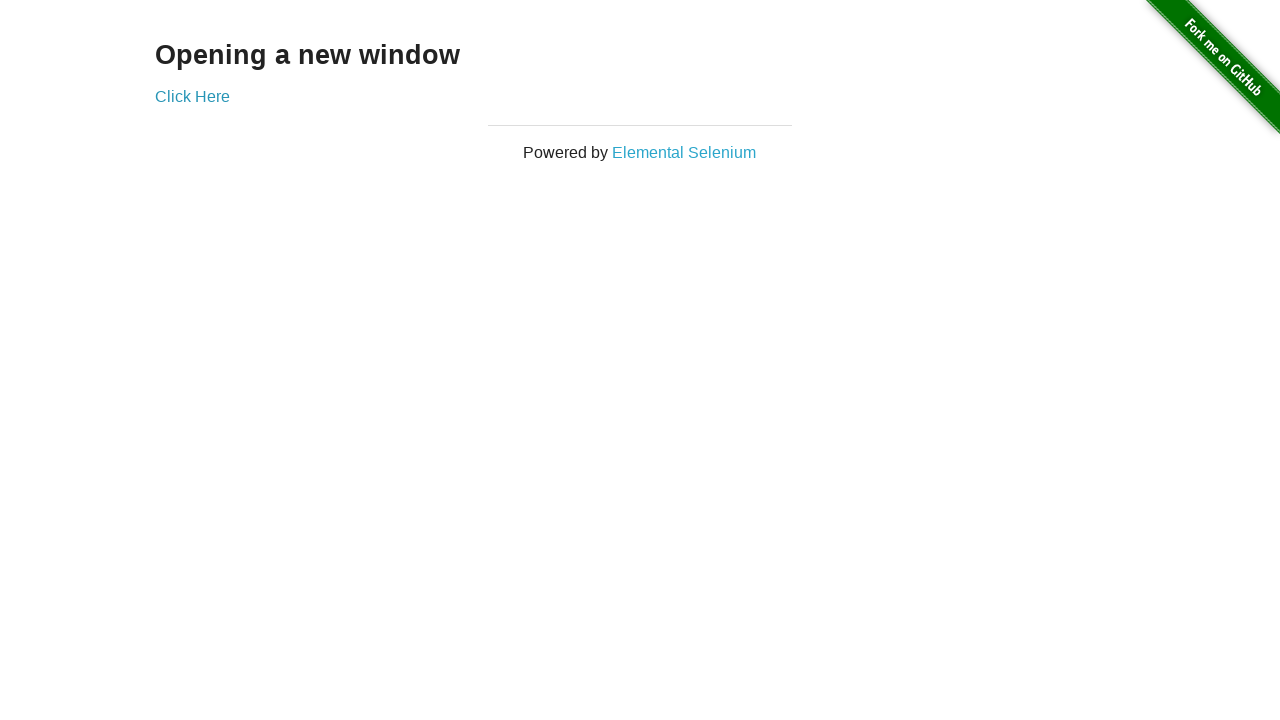

Waited for new window to load
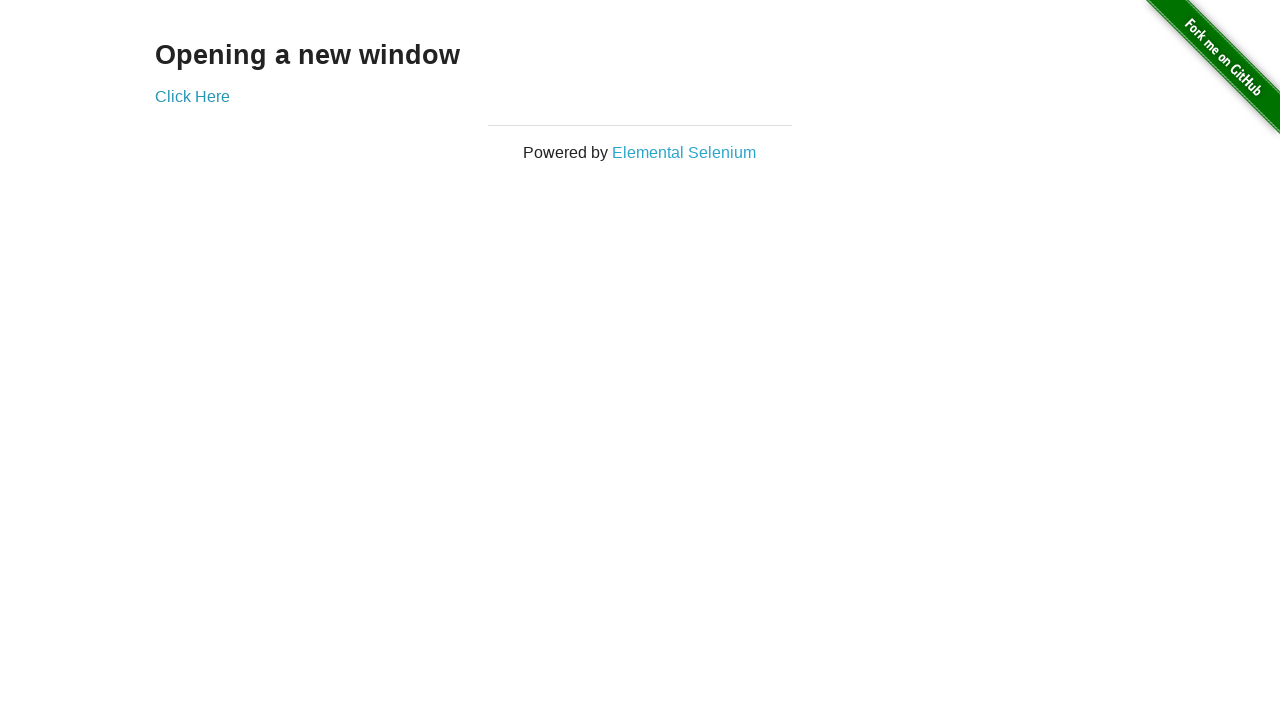

Verified new window title is 'New Window'
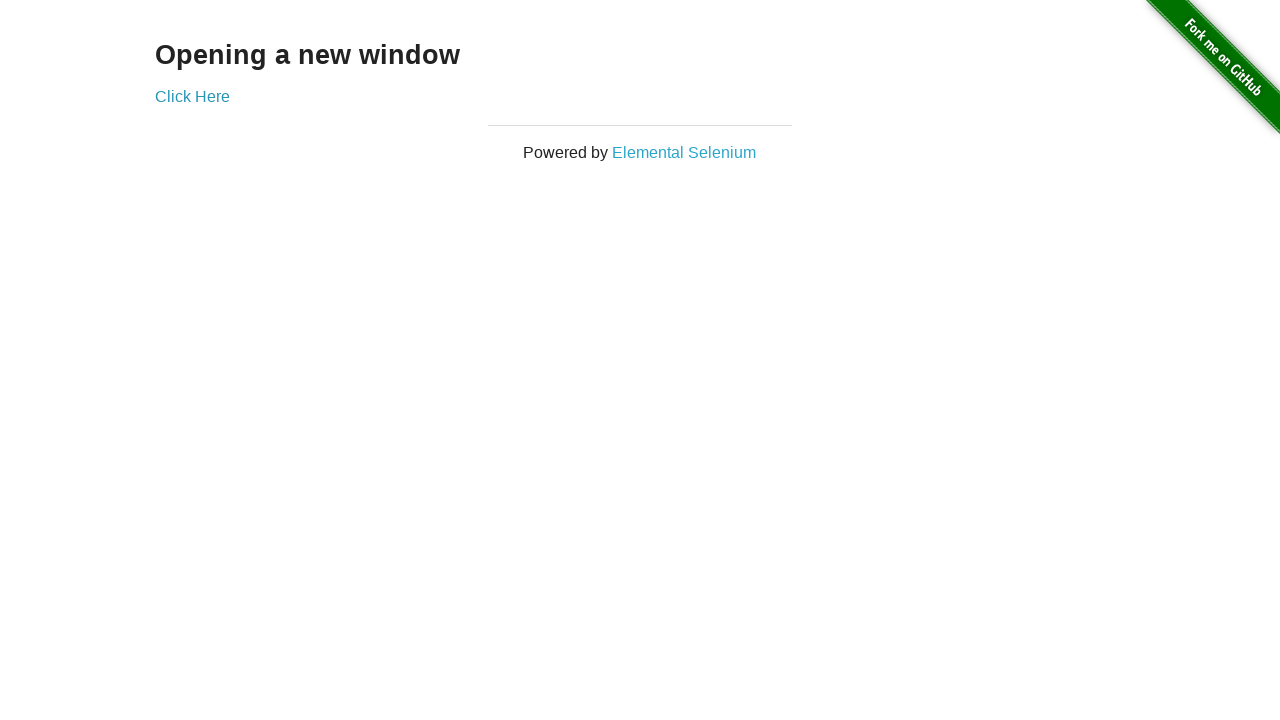

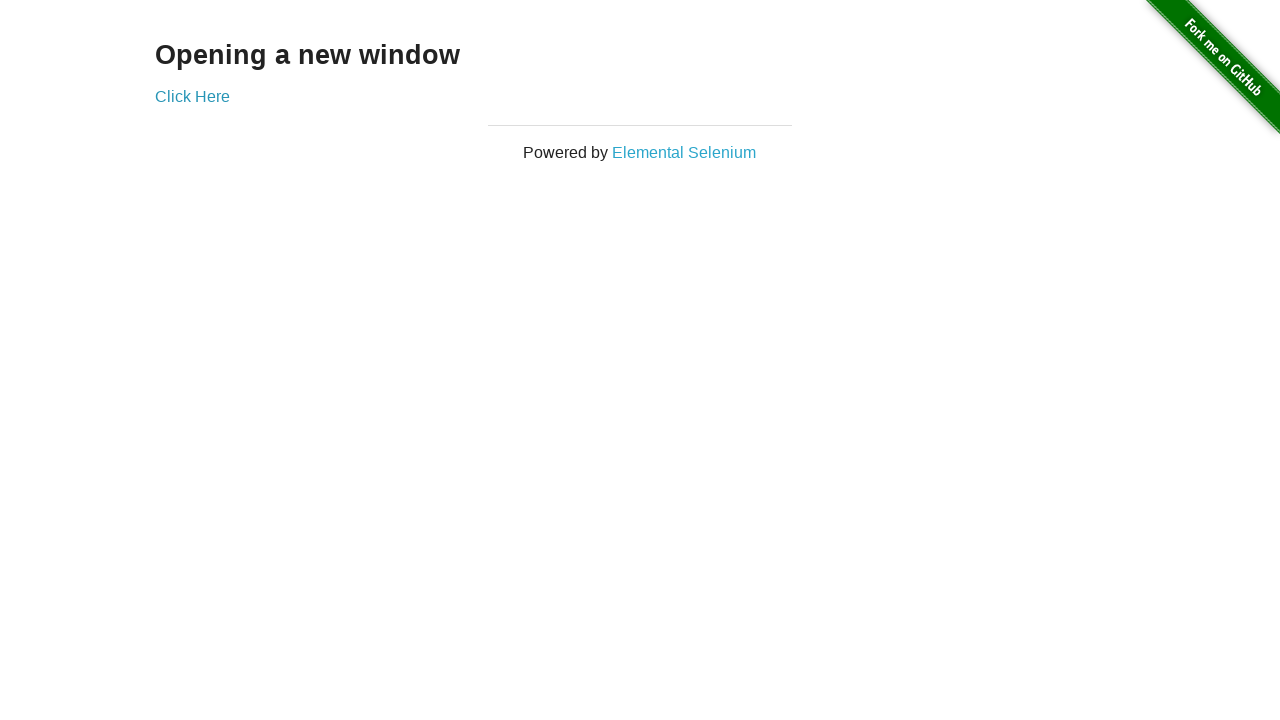